Tests that entering a last name with special characters shows an error message on the free trial form

Starting URL: https://www.activetrail.com/free-trial/

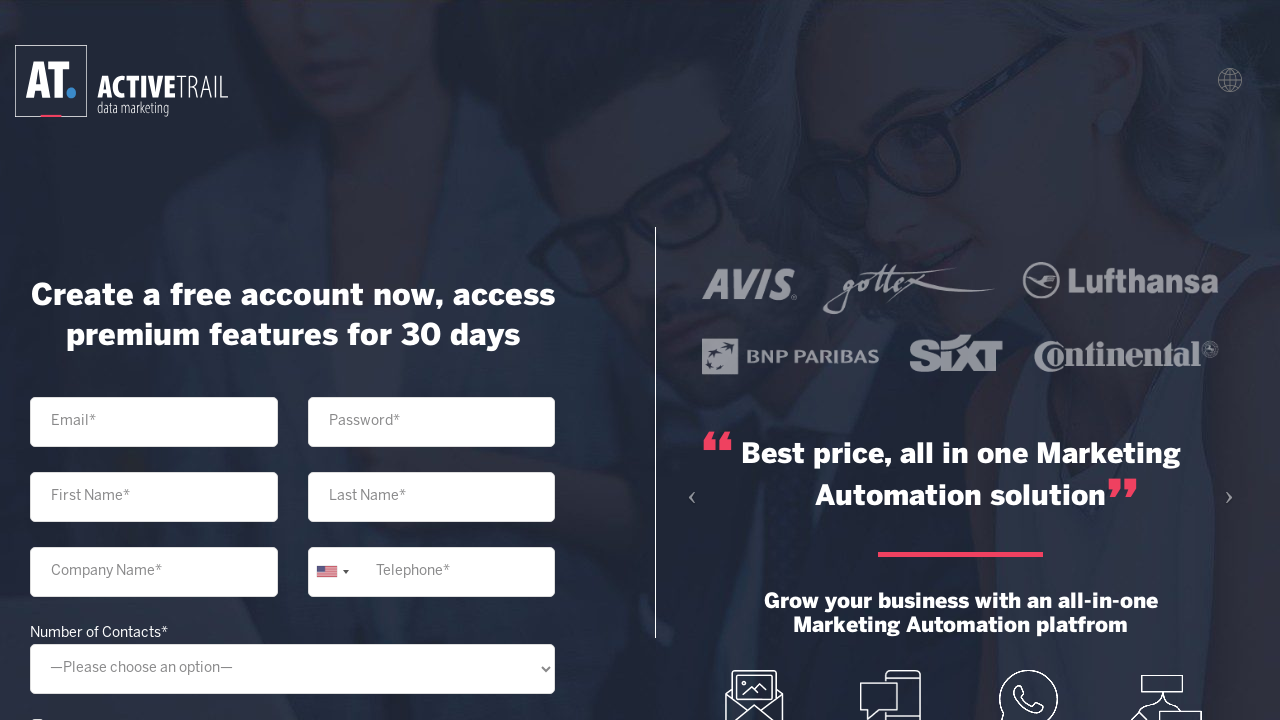

Filled last name field with special characters 'aaaaaa@@' on xpath=//input[@placeholder='Last Name*']
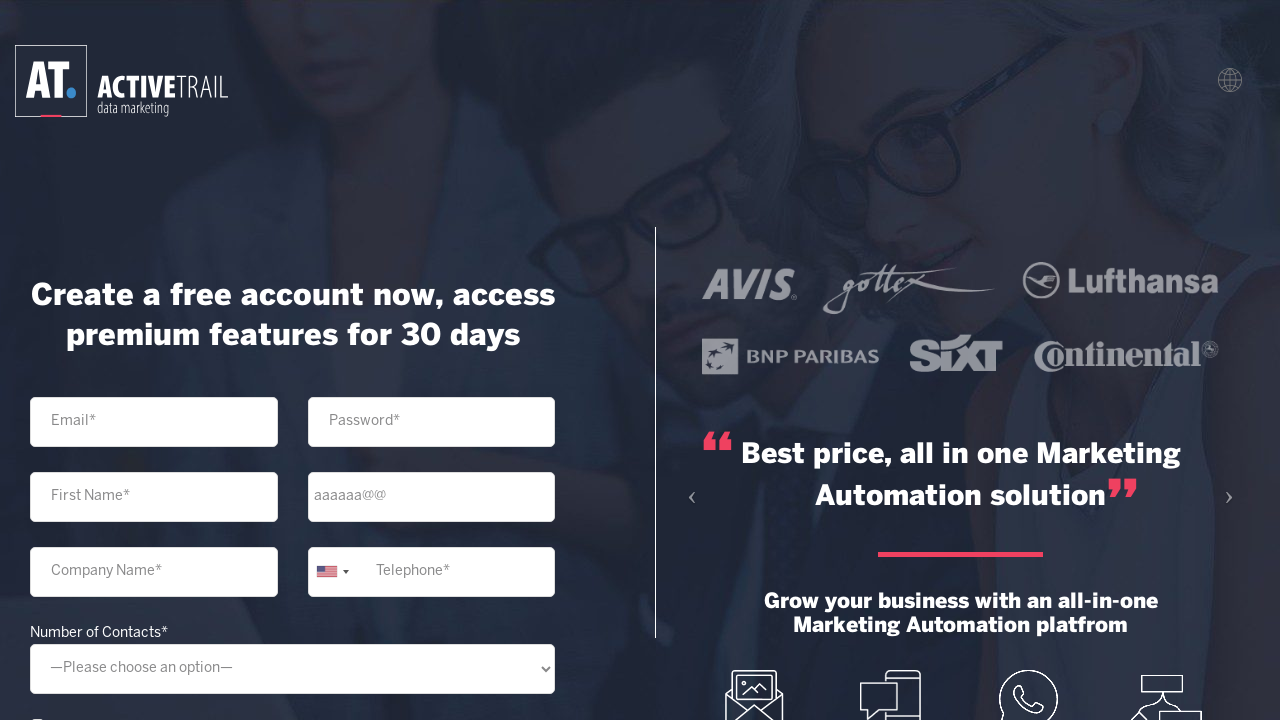

Clicked submit button on free trial form at (292, 553) on xpath=//input[@type='submit']
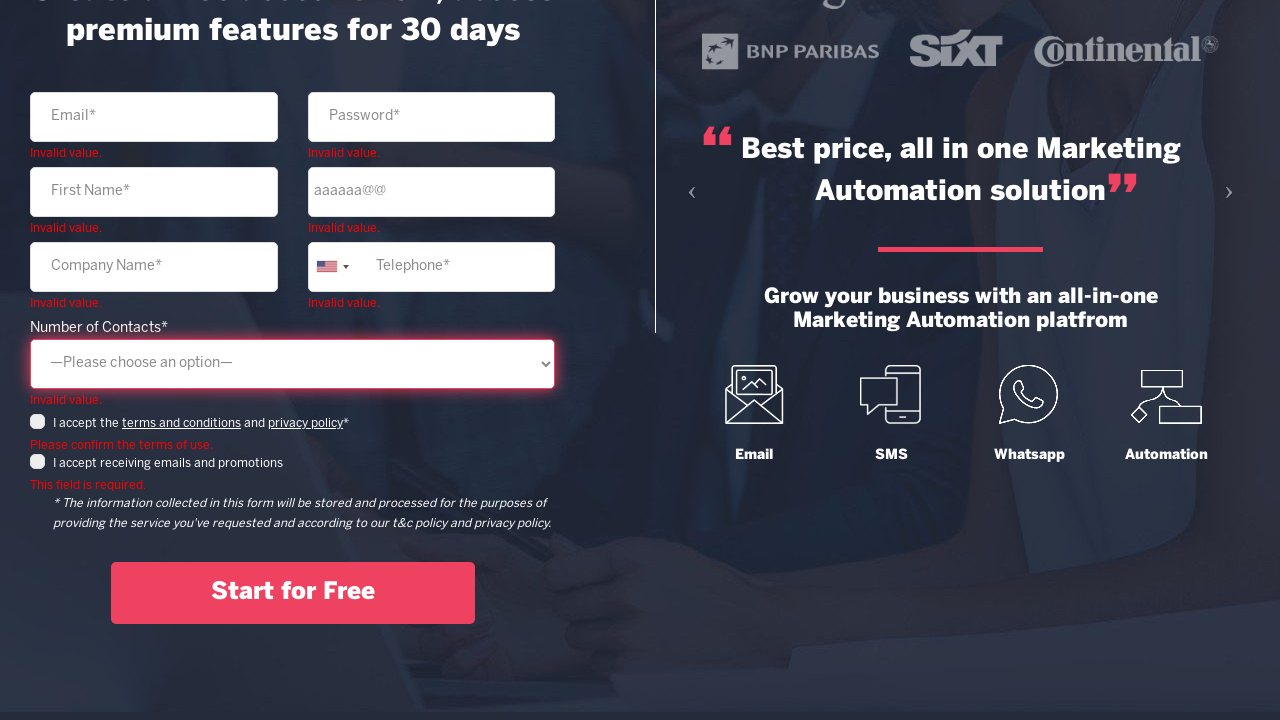

Error message for invalid last name became visible
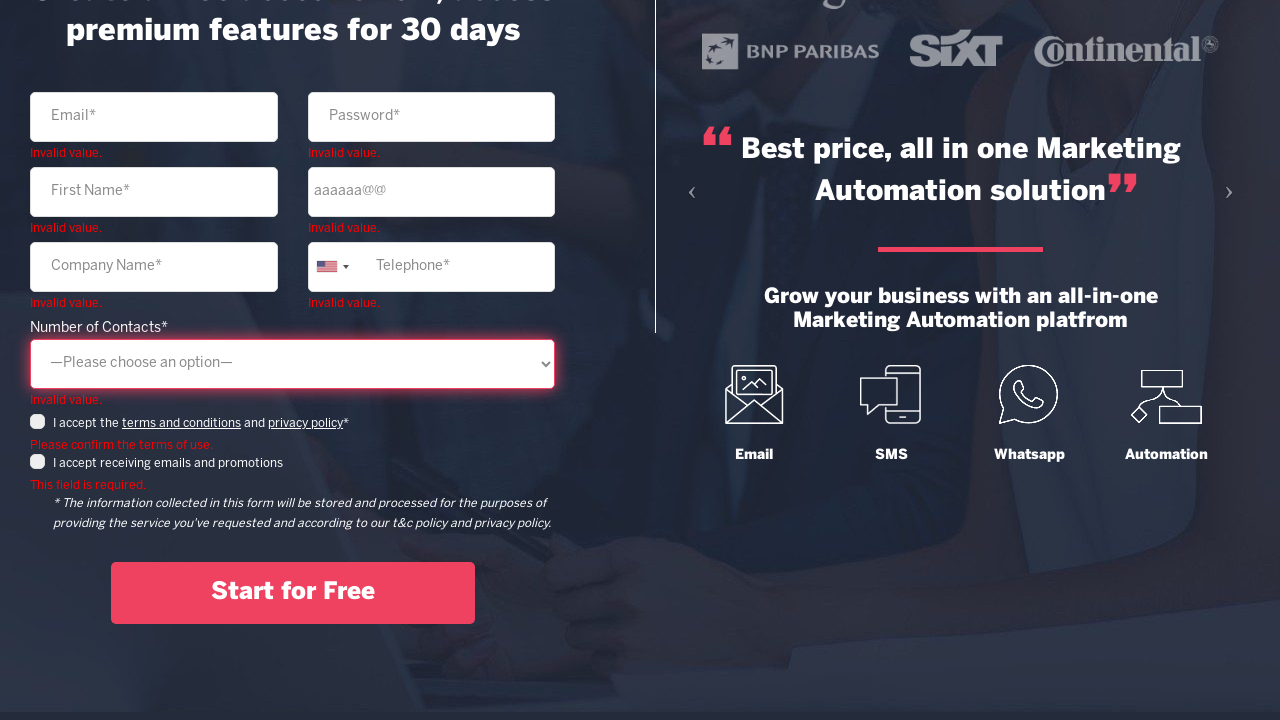

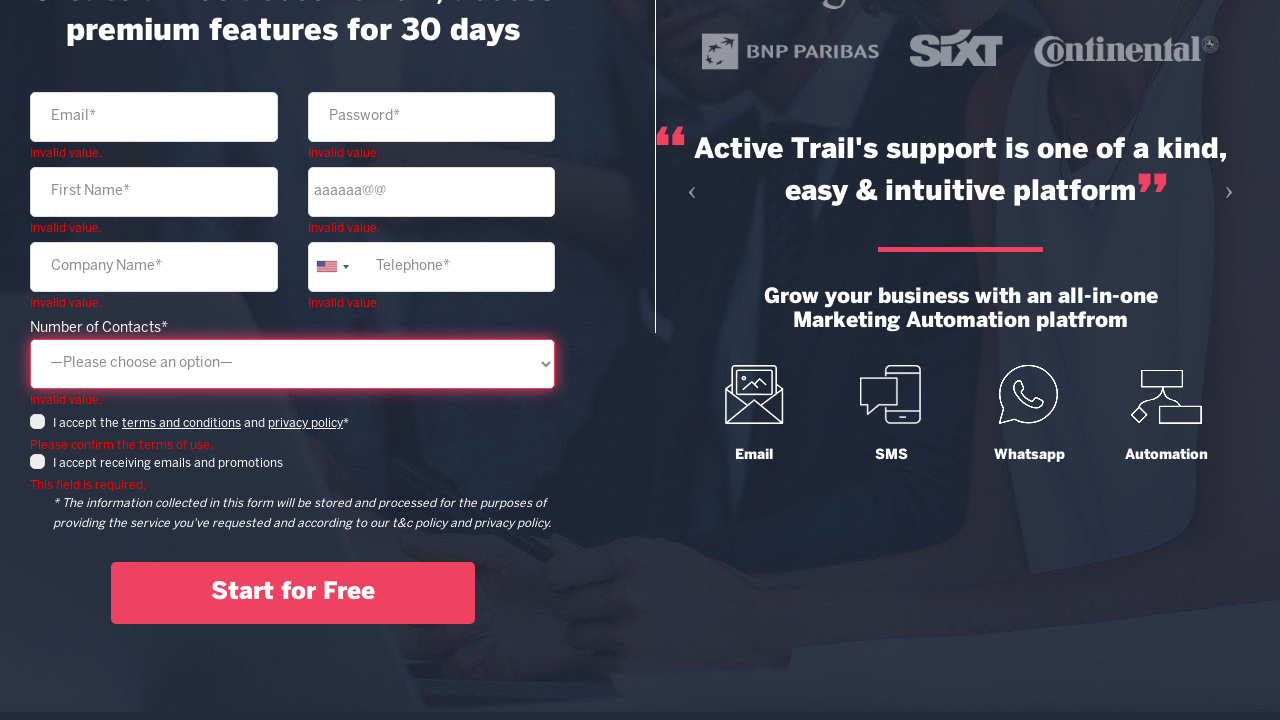